Tests iframe switching and JavaScript confirm dialog handling by navigating to a W3Schools tryit page, switching to the result iframe, clicking a button to trigger a confirm dialog, accepting it, and verifying the result text.

Starting URL: https://www.w3schools.com/js/tryit.asp?filename=tryjs_confirm

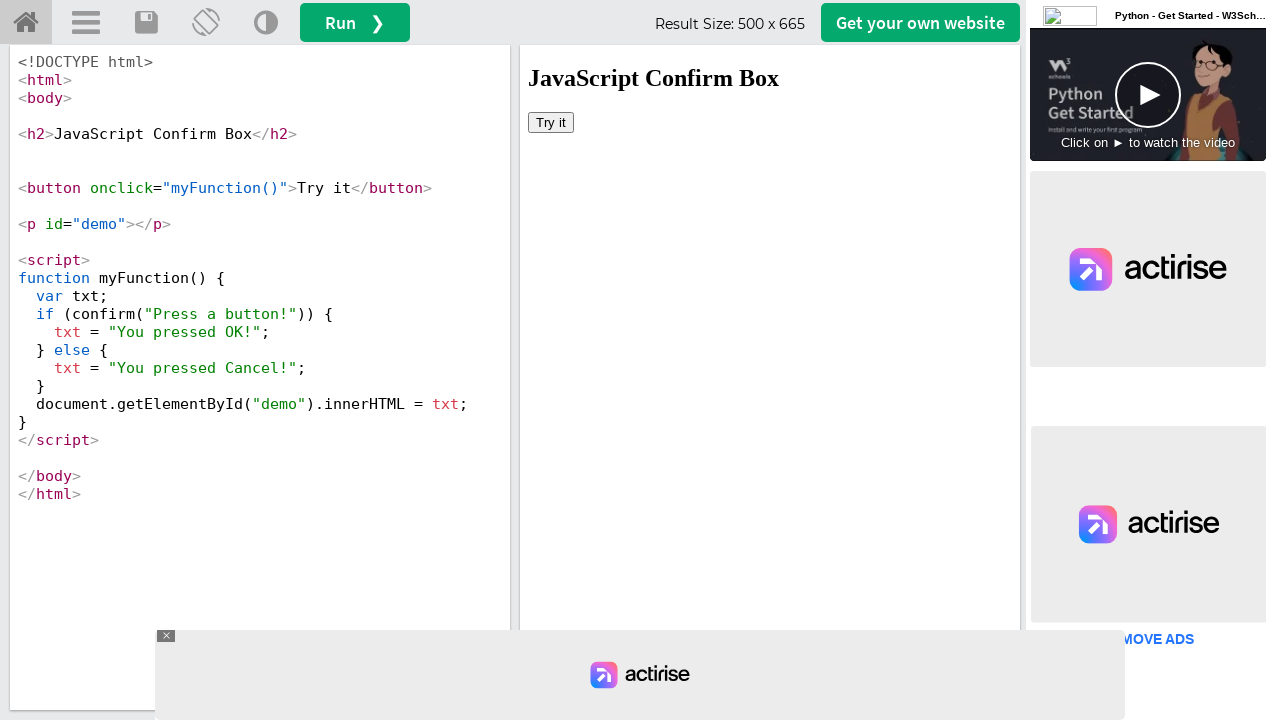

Located the result iframe with ID 'iframeResult'
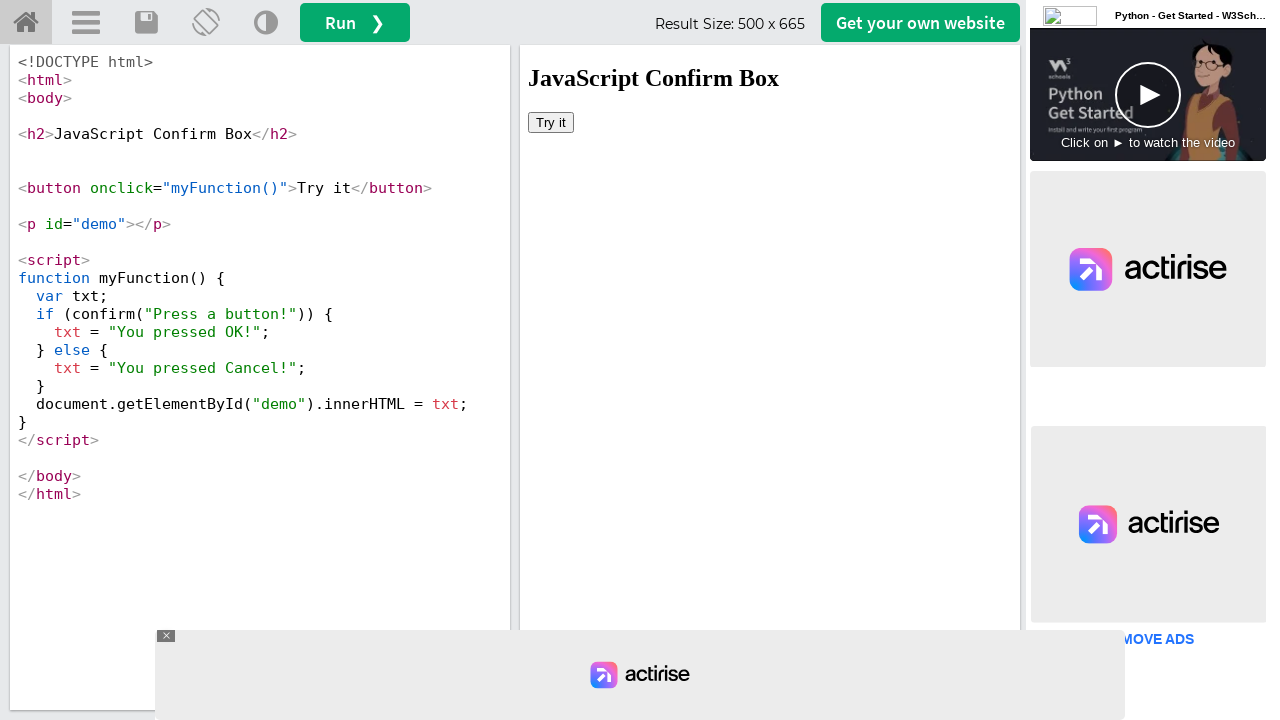

Clicked the 'Try it' button inside the iframe at (551, 122) on iframe#iframeResult >> internal:control=enter-frame >> xpath=//button[contains(t
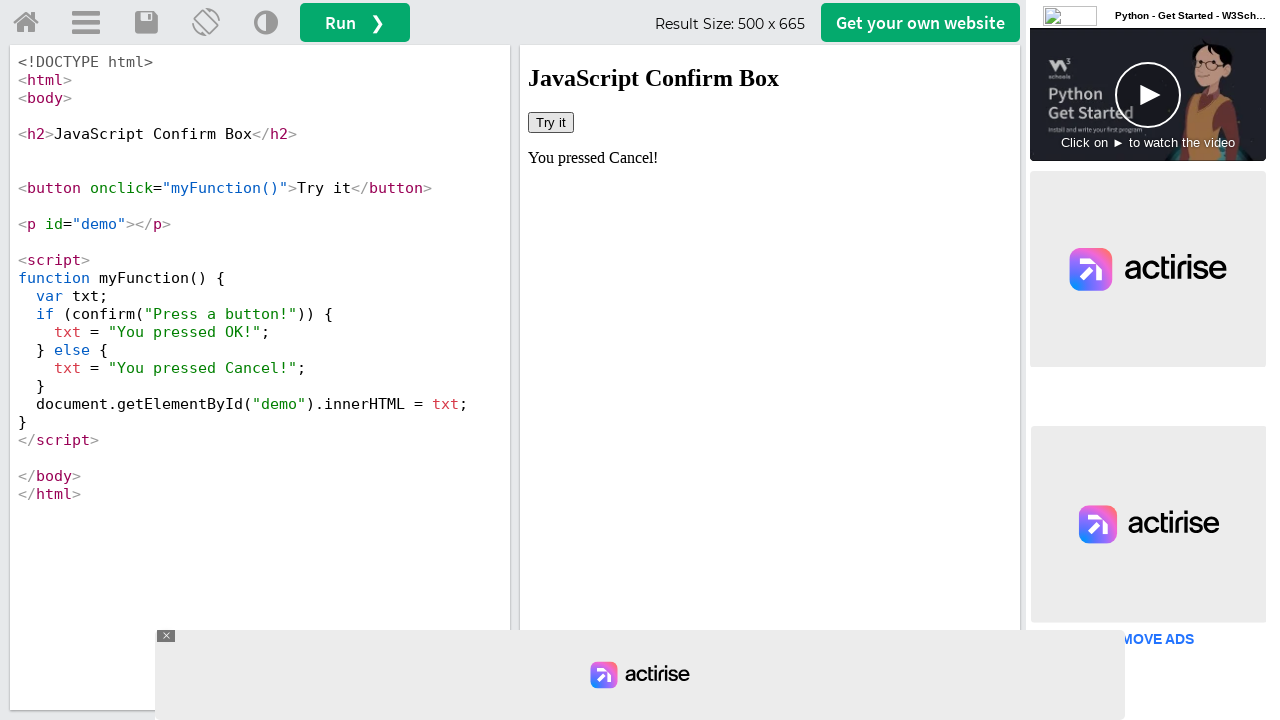

Set up dialog handler to accept confirm dialogs
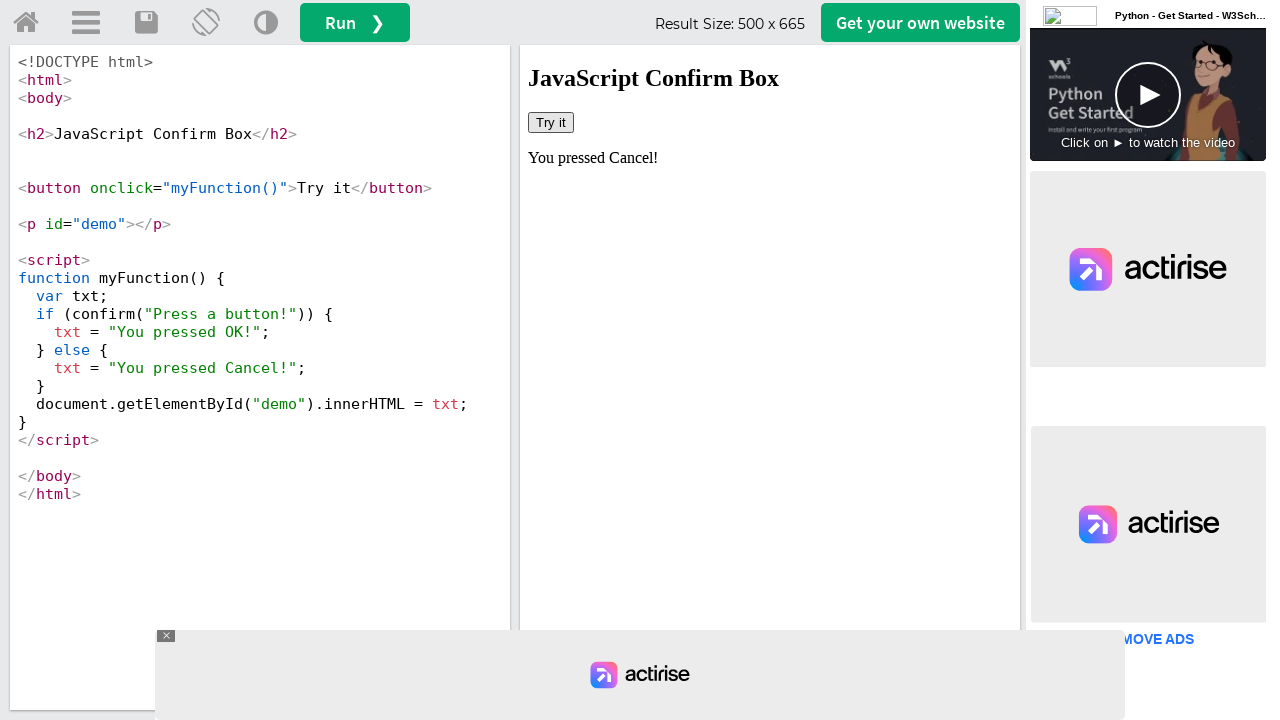

Clicked the 'Try it' button again to trigger the confirm dialog at (551, 122) on iframe#iframeResult >> internal:control=enter-frame >> xpath=//button[contains(t
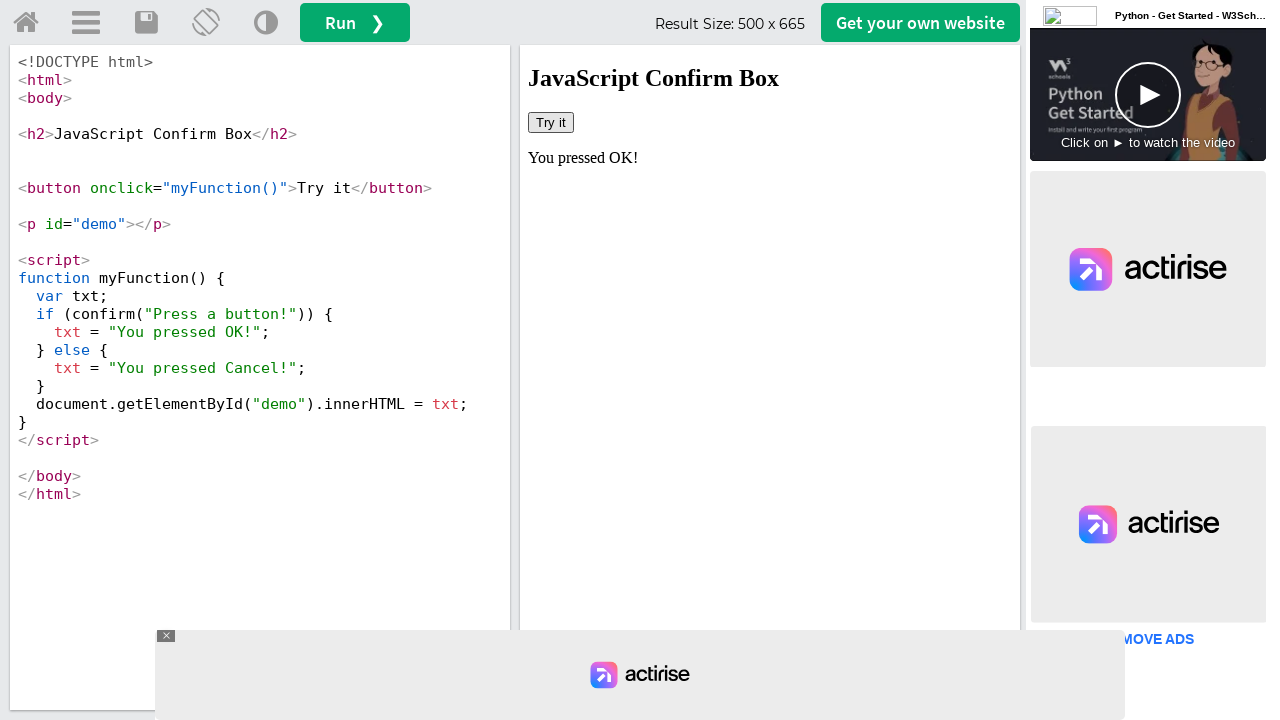

Verified the result text is displayed after accepting the confirm dialog
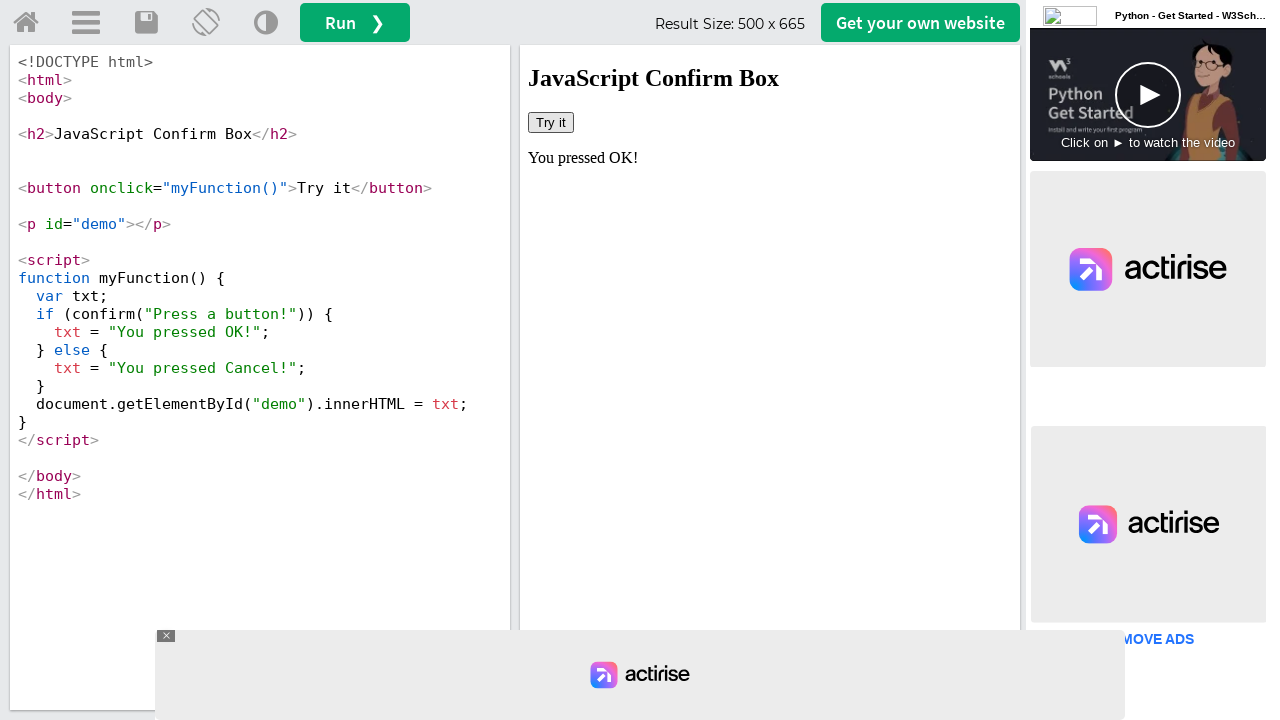

Navigated to W3Schools homepage
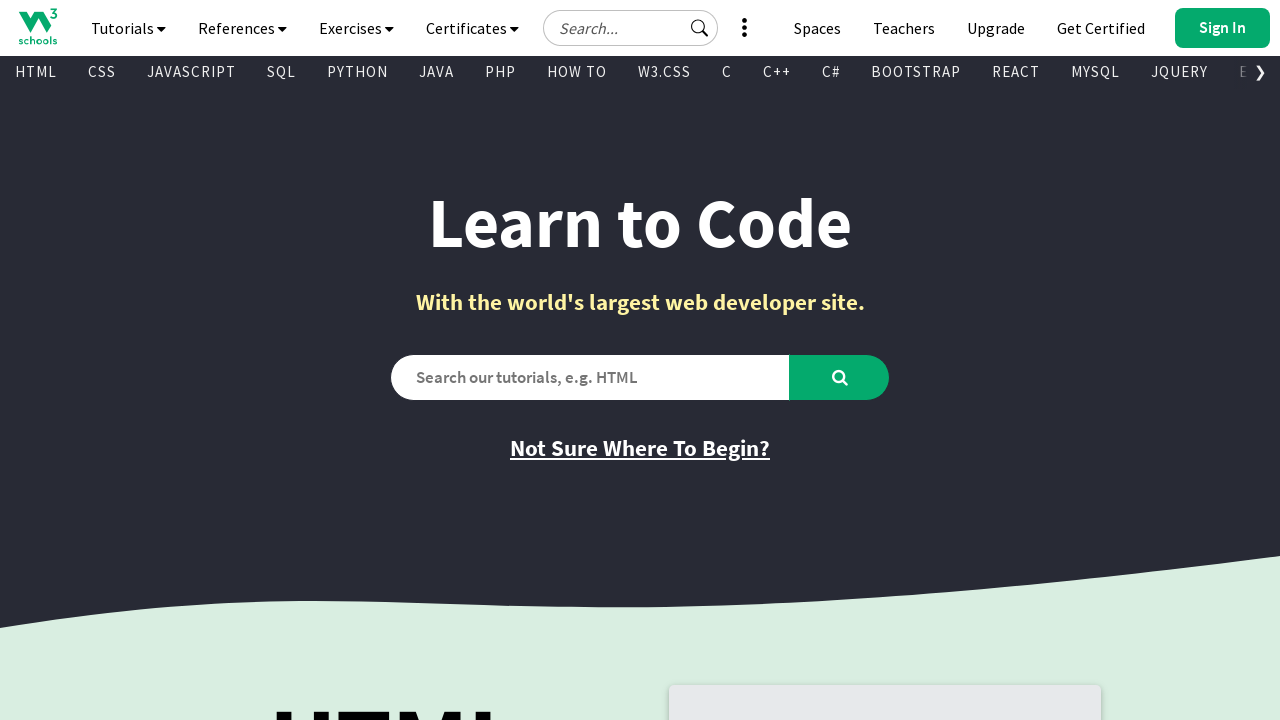

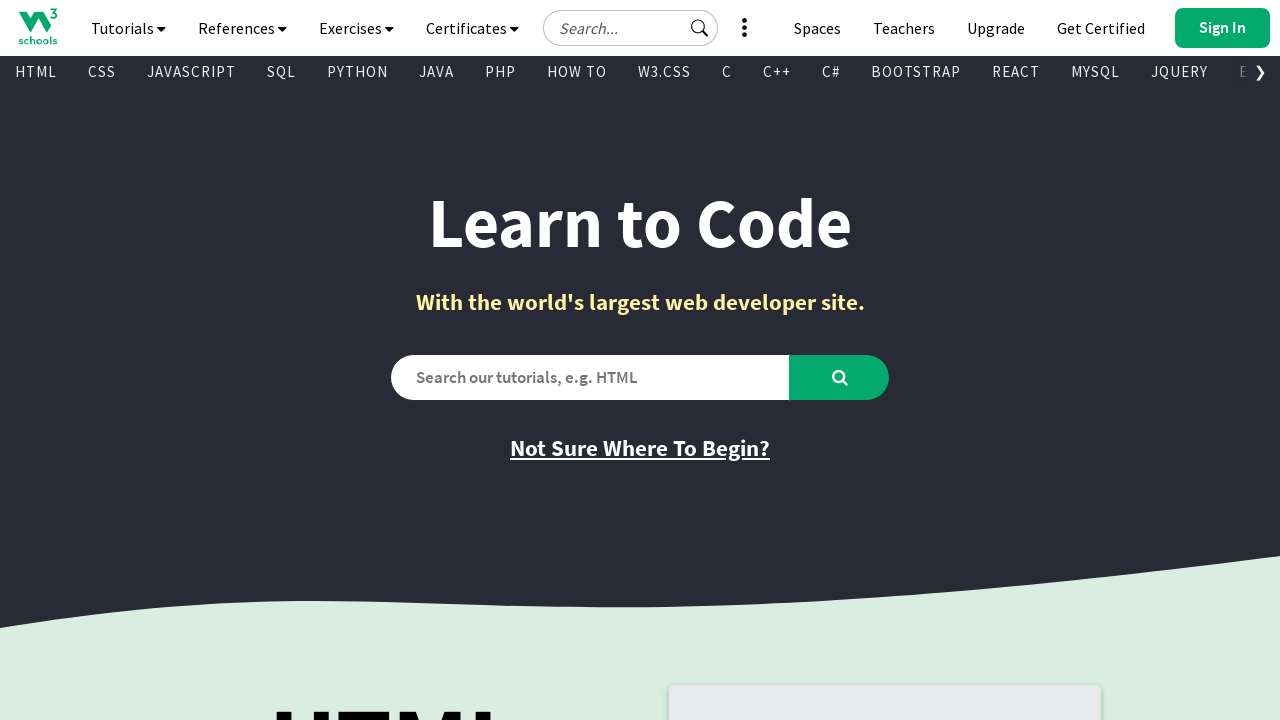